Navigates to Swarthmore College's course catalog, clicks on the first department link, and waits for the course listing to load.

Starting URL: https://catalog.swarthmore.edu/content.php?catoid=7&navoid=194

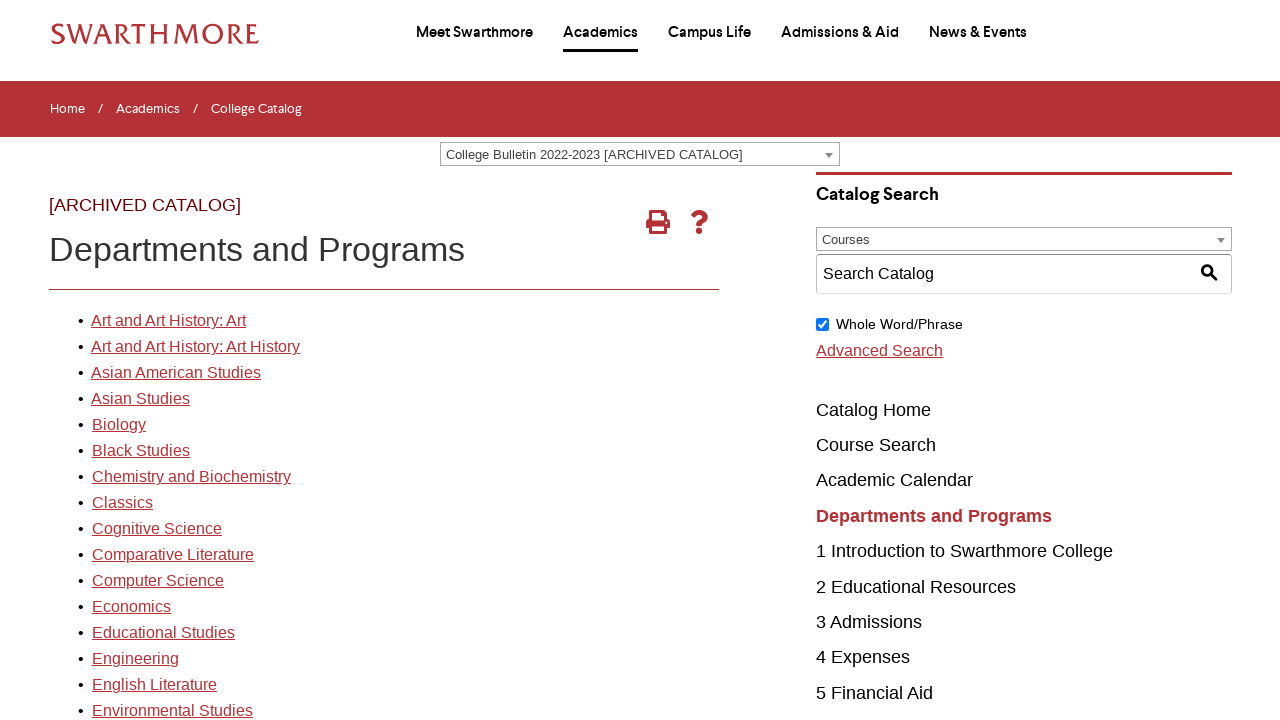

Navigated to Swarthmore College course catalog
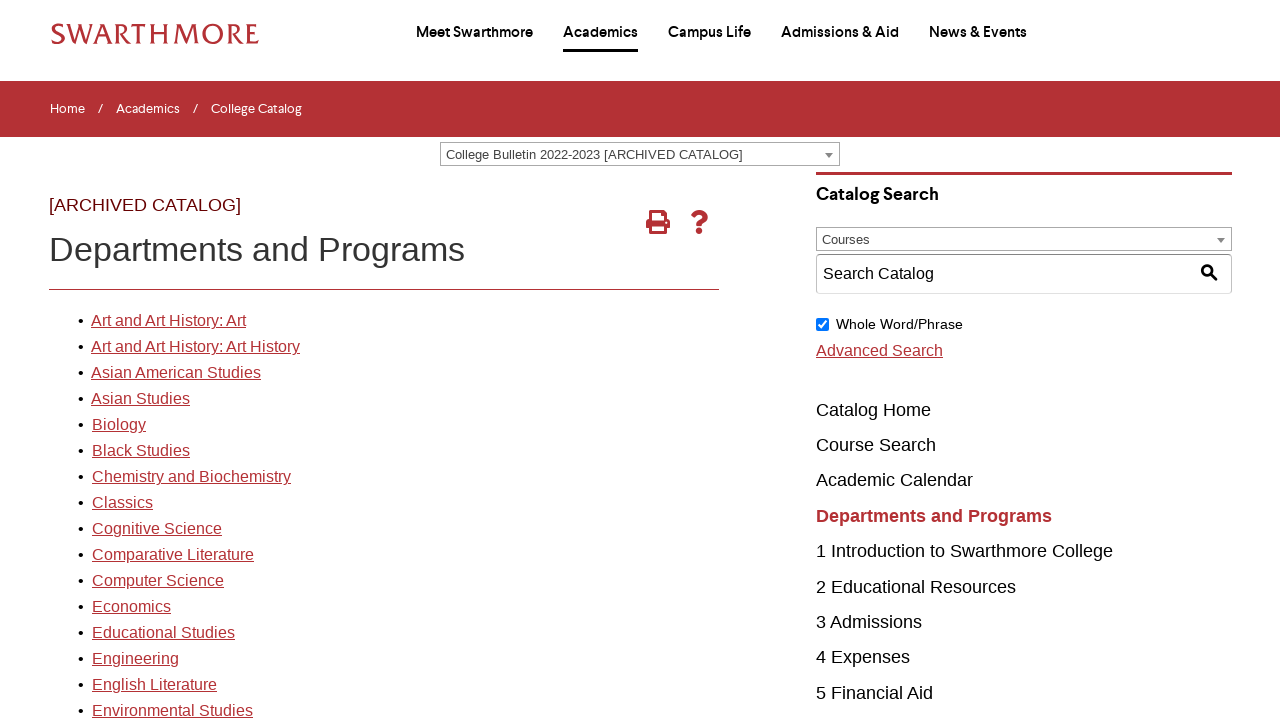

Clicked on the first department link at (168, 321) on xpath=//*[@id='gateway-page']/body/table/tbody/tr[3]/td[1]/table/tbody/tr[2]/td[
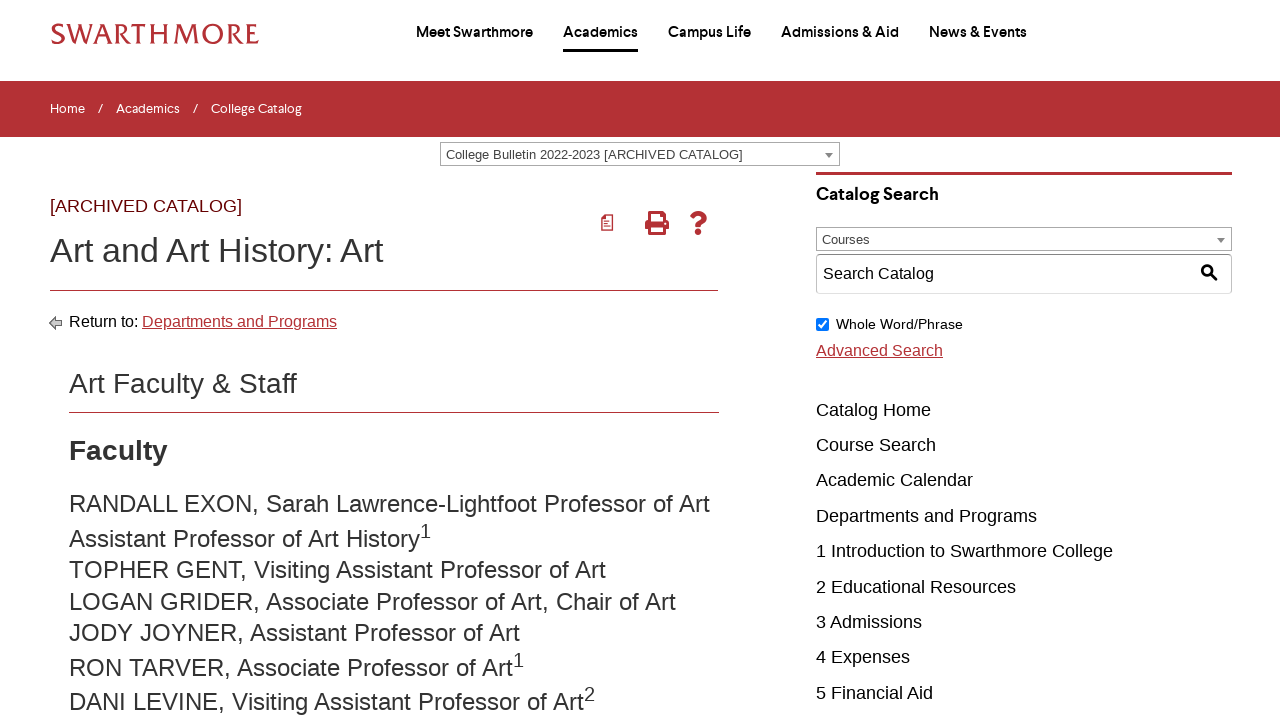

Course listing loaded successfully
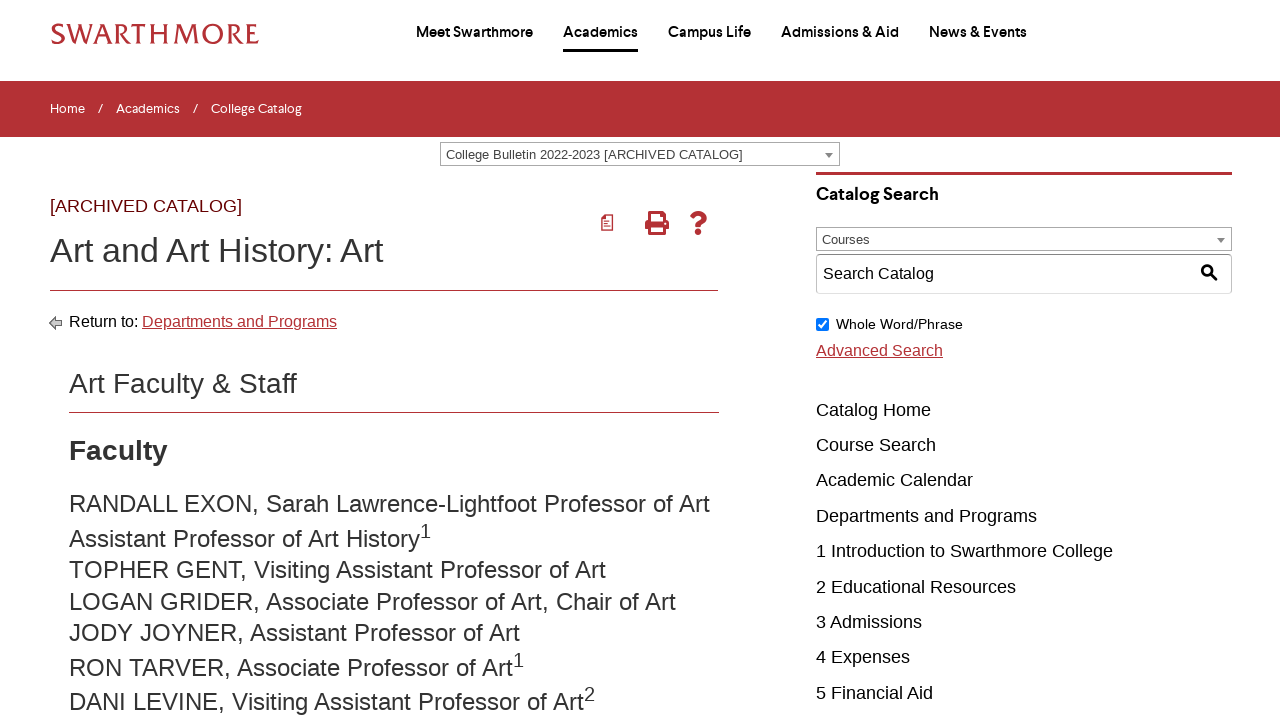

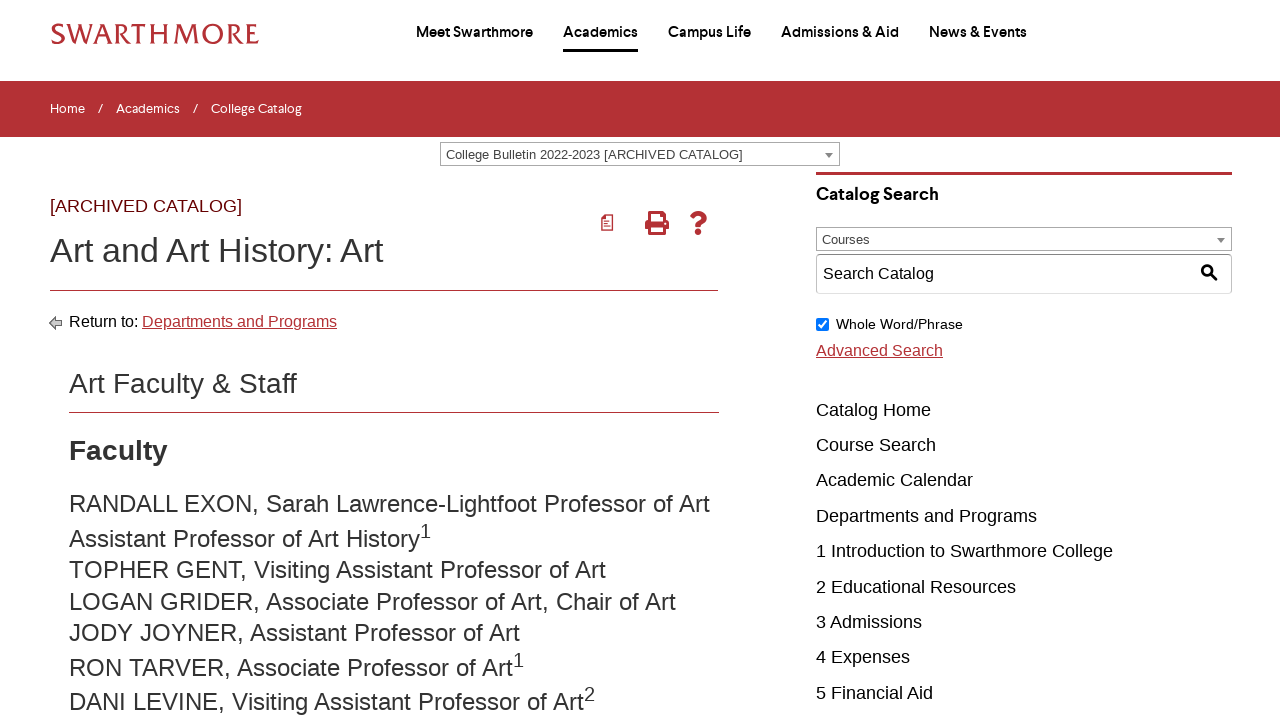